Navigation test that loads Ctrip homepage and retrieves page title, URL, and source information

Starting URL: http://www.ctrip.com

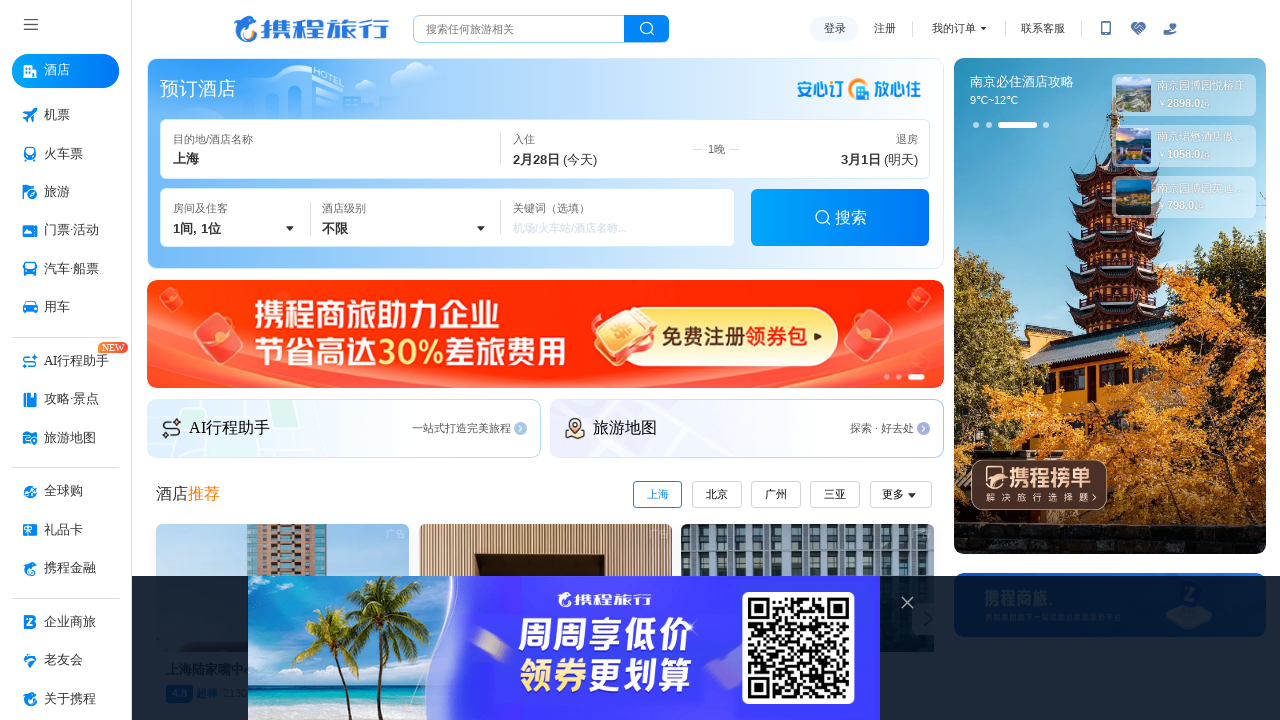

Waited for page to reach domcontentloaded state
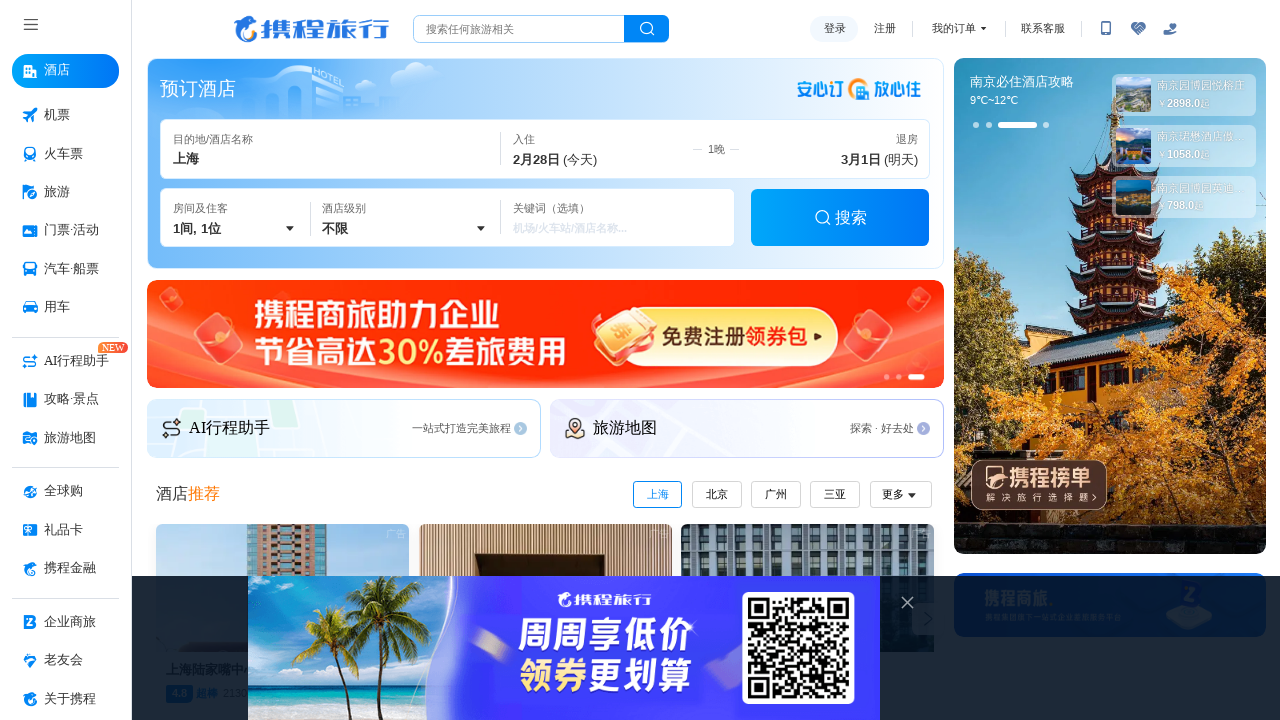

Retrieved page title: 携程旅行网:酒店预订,机票预订查询,旅游度假,商旅管理
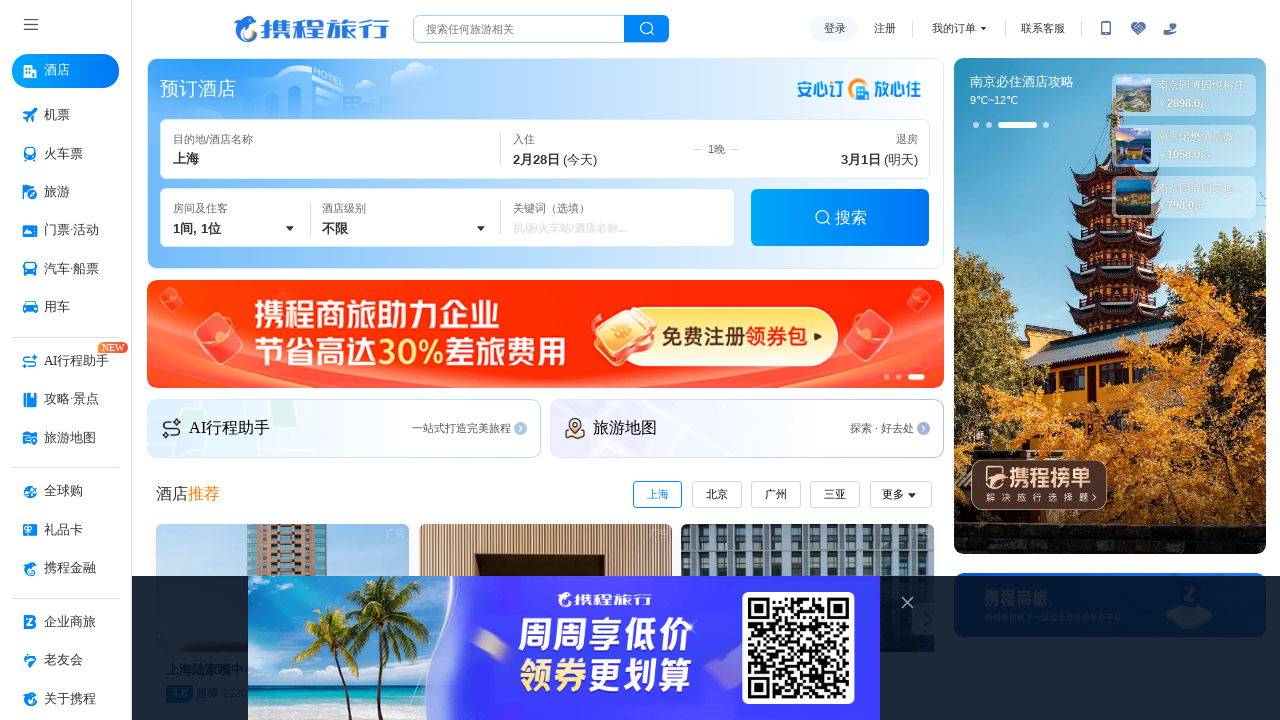

Retrieved page URL: https://www.ctrip.com/
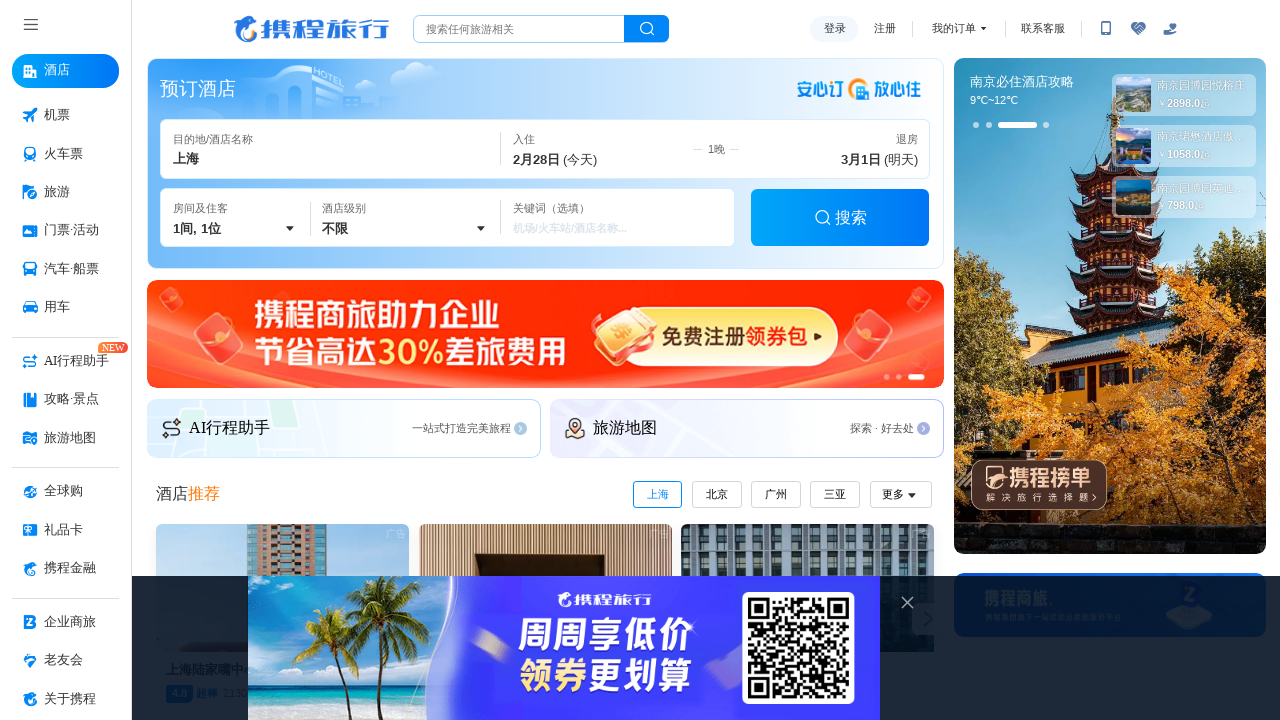

Retrieved page source content
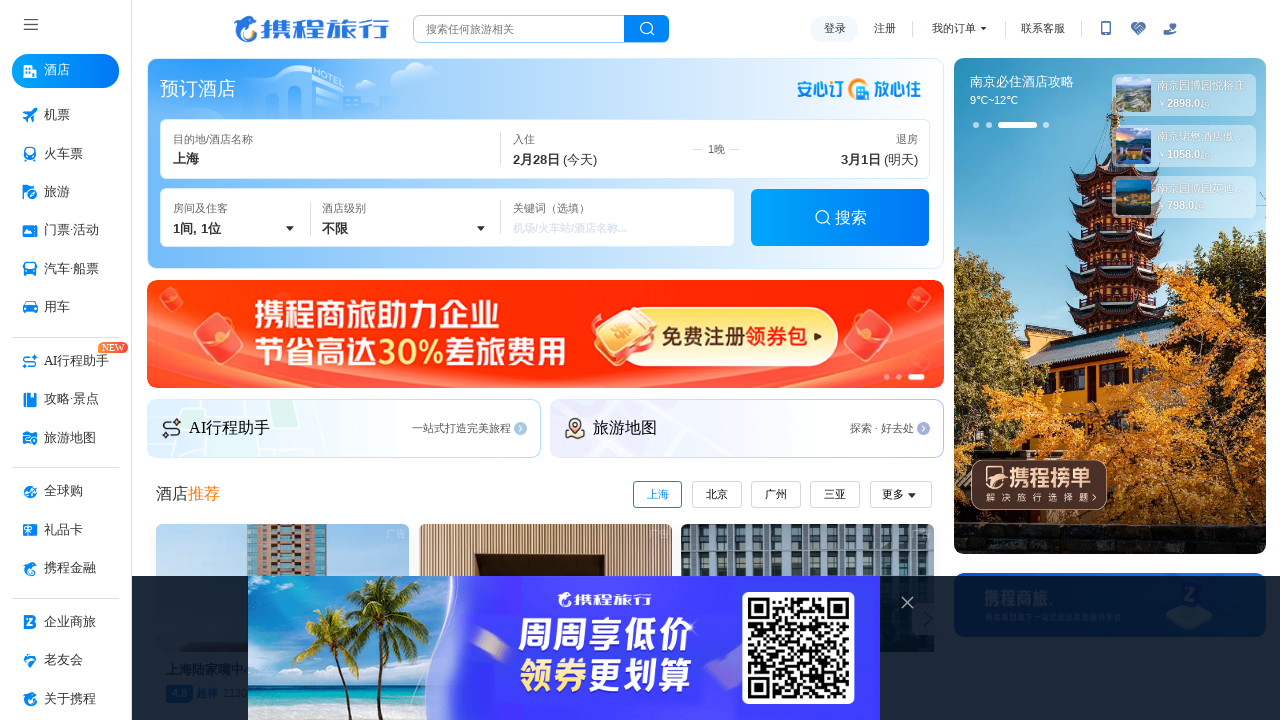

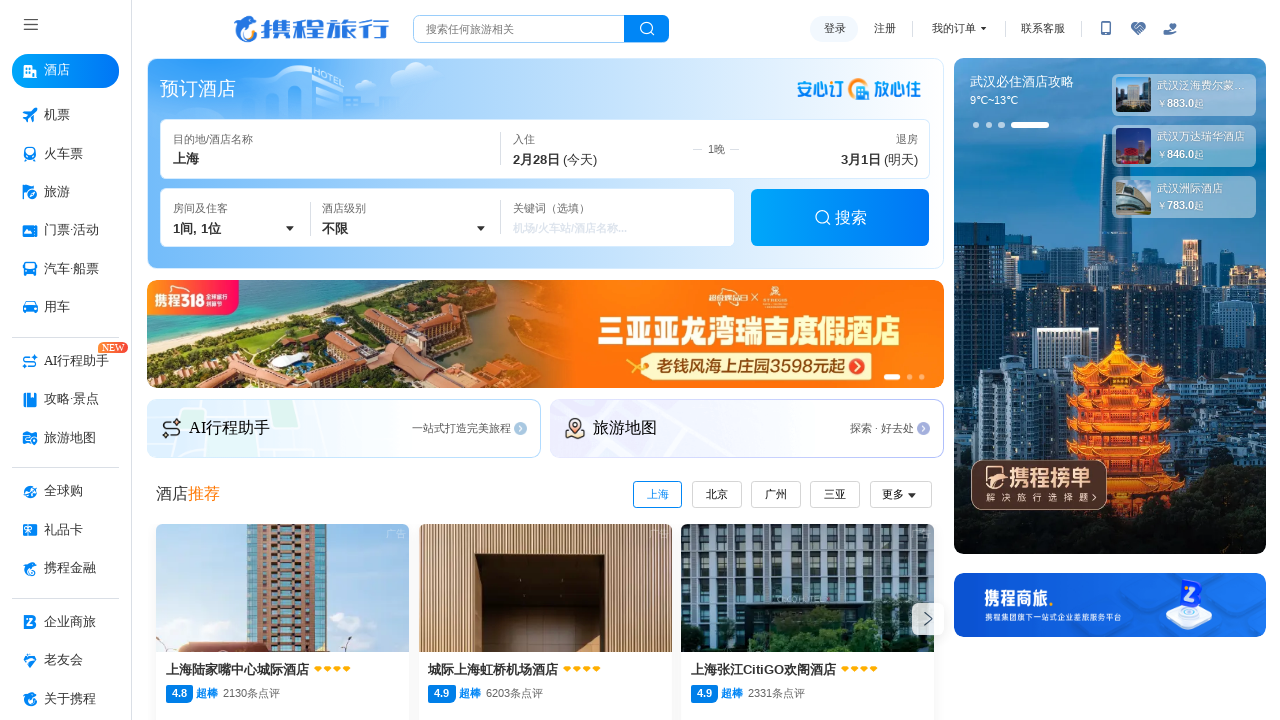